Tests that Clear completed button is hidden when no items are completed

Starting URL: https://demo.playwright.dev/todomvc

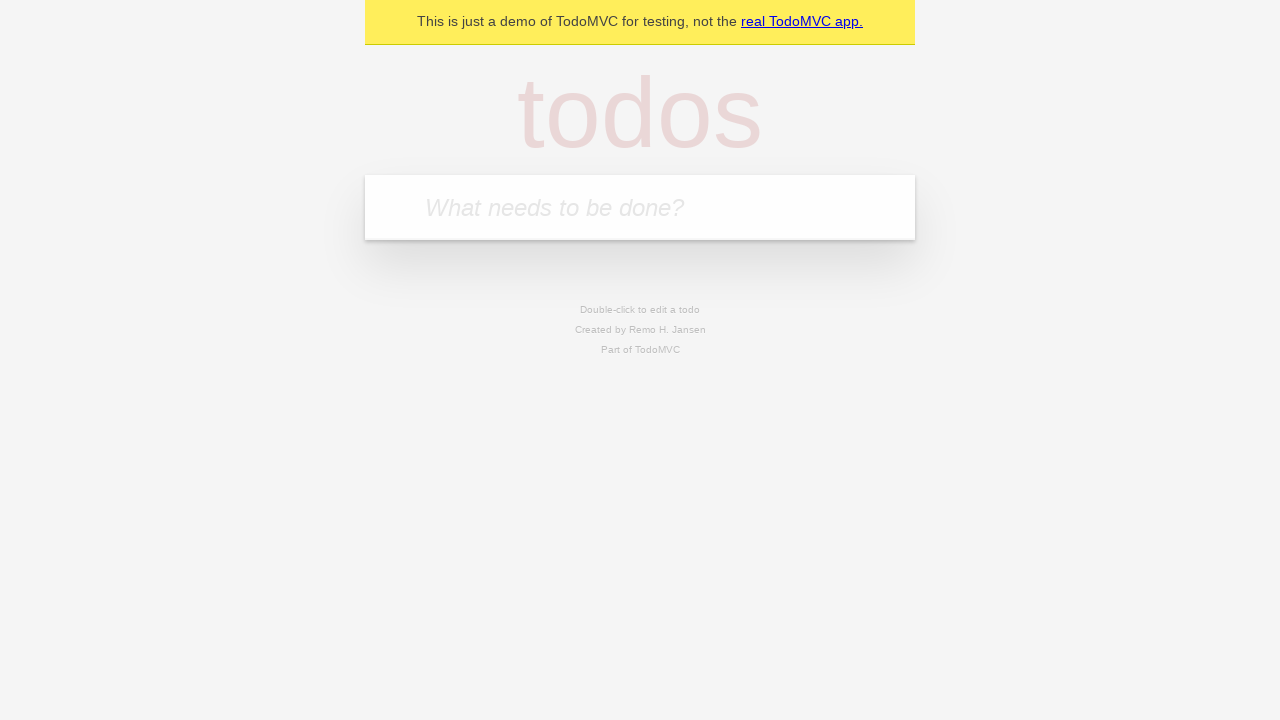

Filled new todo field with 'buy some cheese' on internal:attr=[placeholder="What needs to be done?"i]
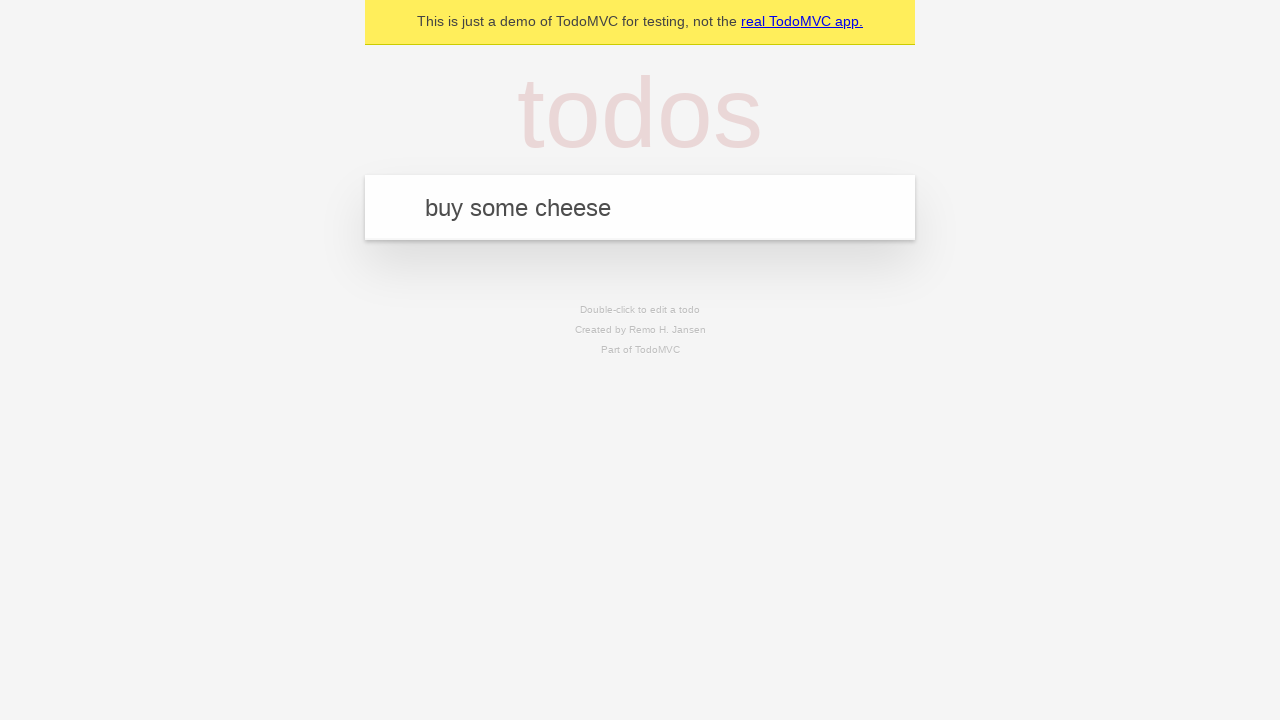

Pressed Enter to add todo 'buy some cheese' on internal:attr=[placeholder="What needs to be done?"i]
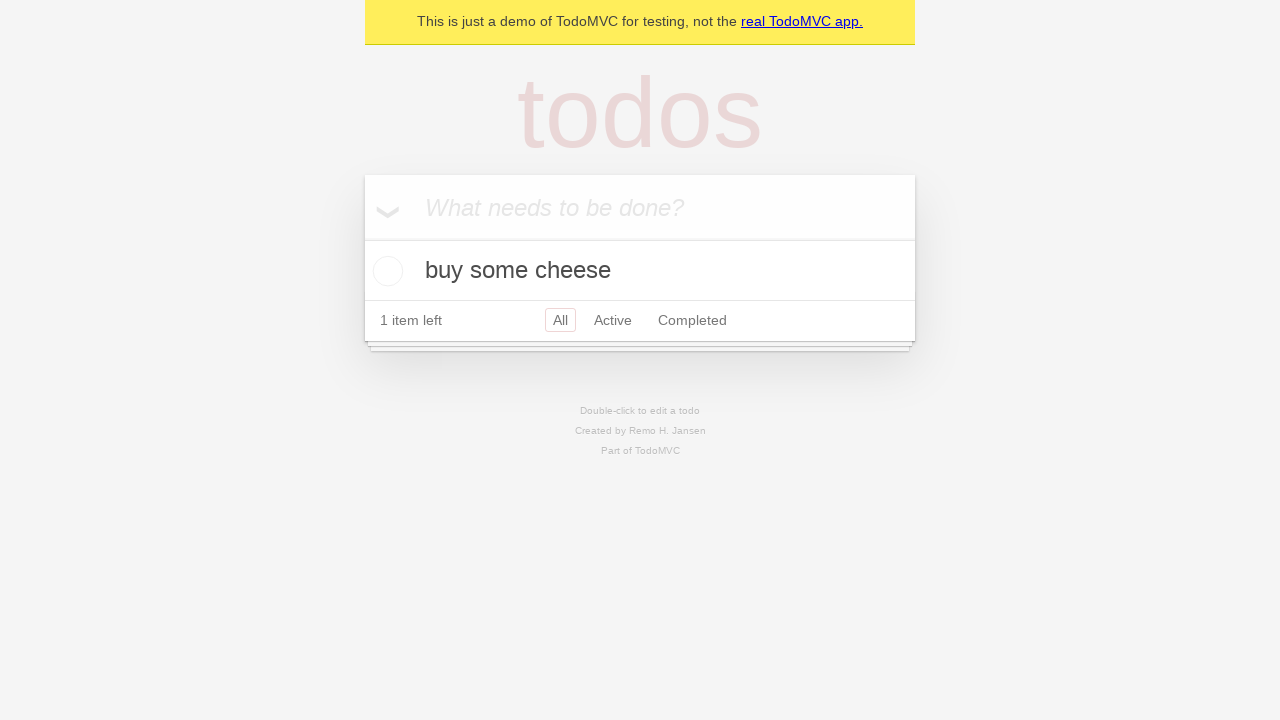

Filled new todo field with 'feed the cat' on internal:attr=[placeholder="What needs to be done?"i]
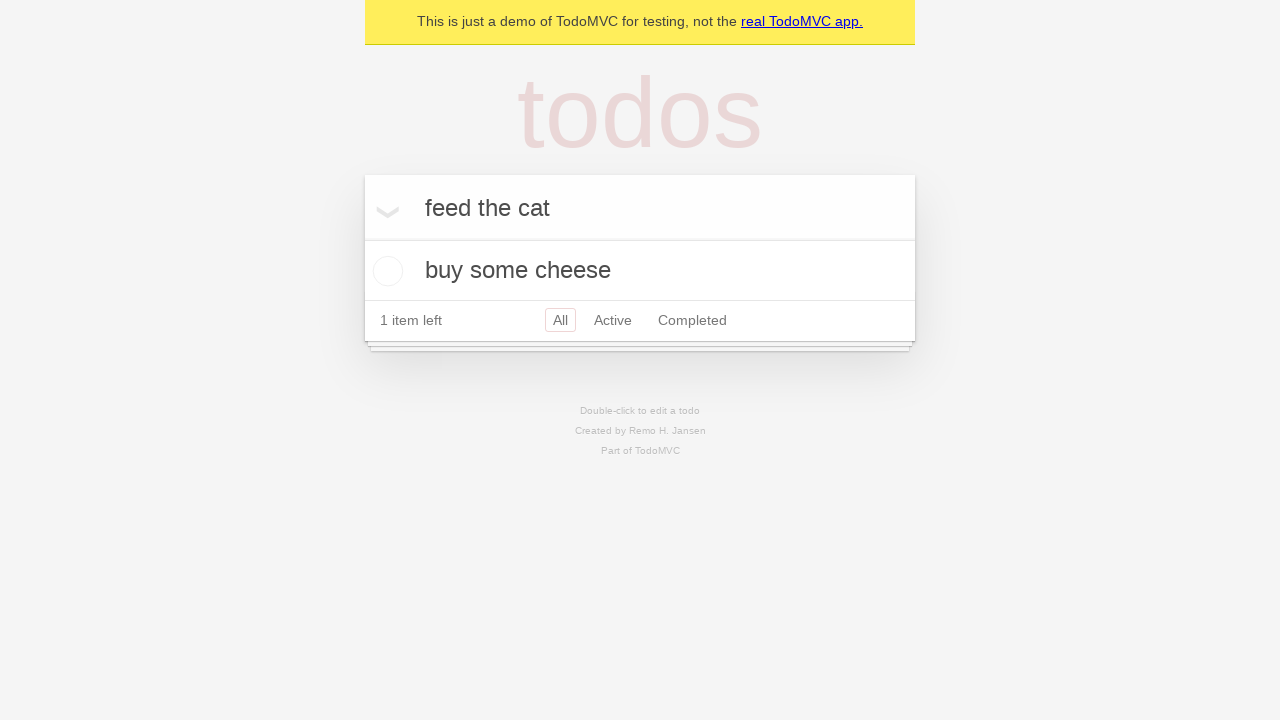

Pressed Enter to add todo 'feed the cat' on internal:attr=[placeholder="What needs to be done?"i]
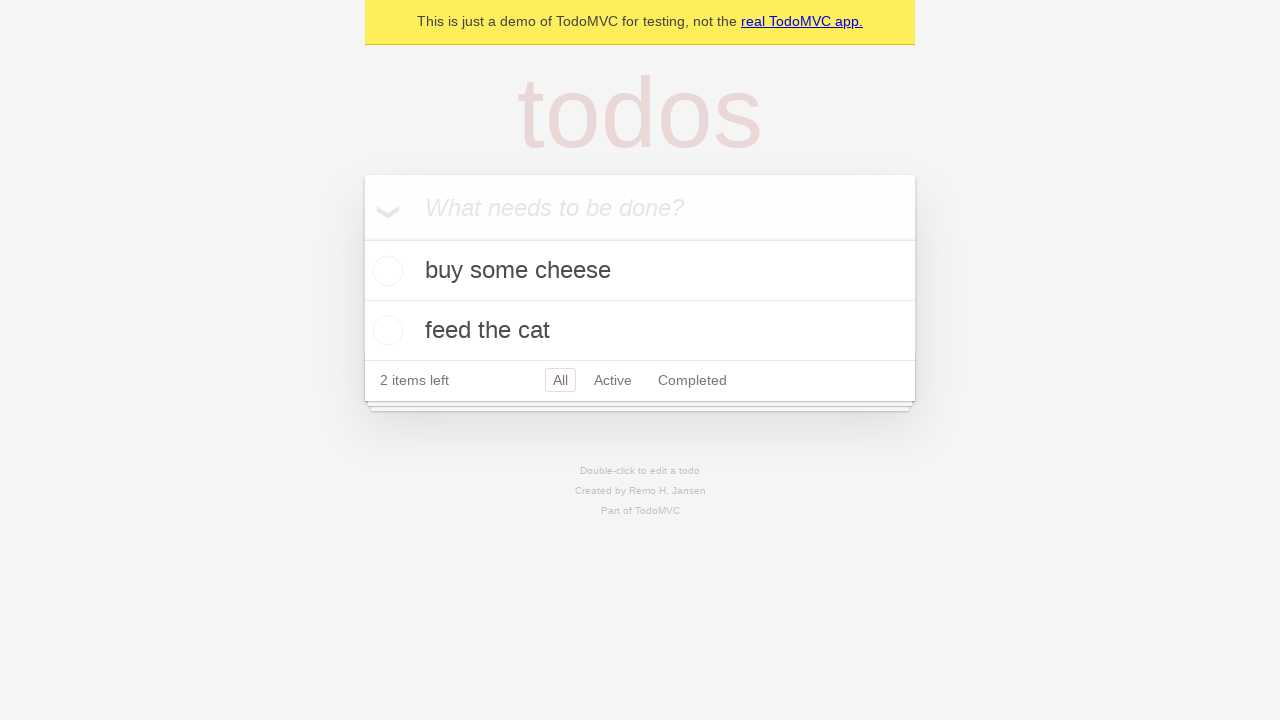

Filled new todo field with 'book a doctors appointment' on internal:attr=[placeholder="What needs to be done?"i]
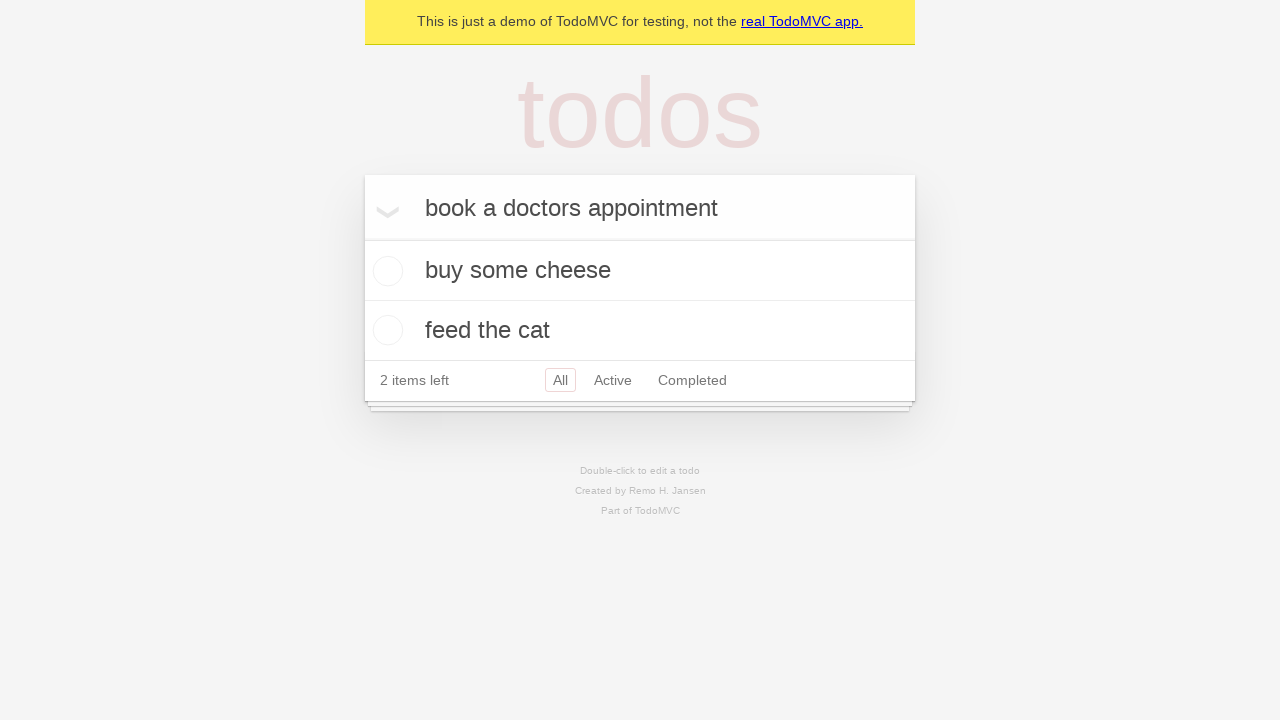

Pressed Enter to add todo 'book a doctors appointment' on internal:attr=[placeholder="What needs to be done?"i]
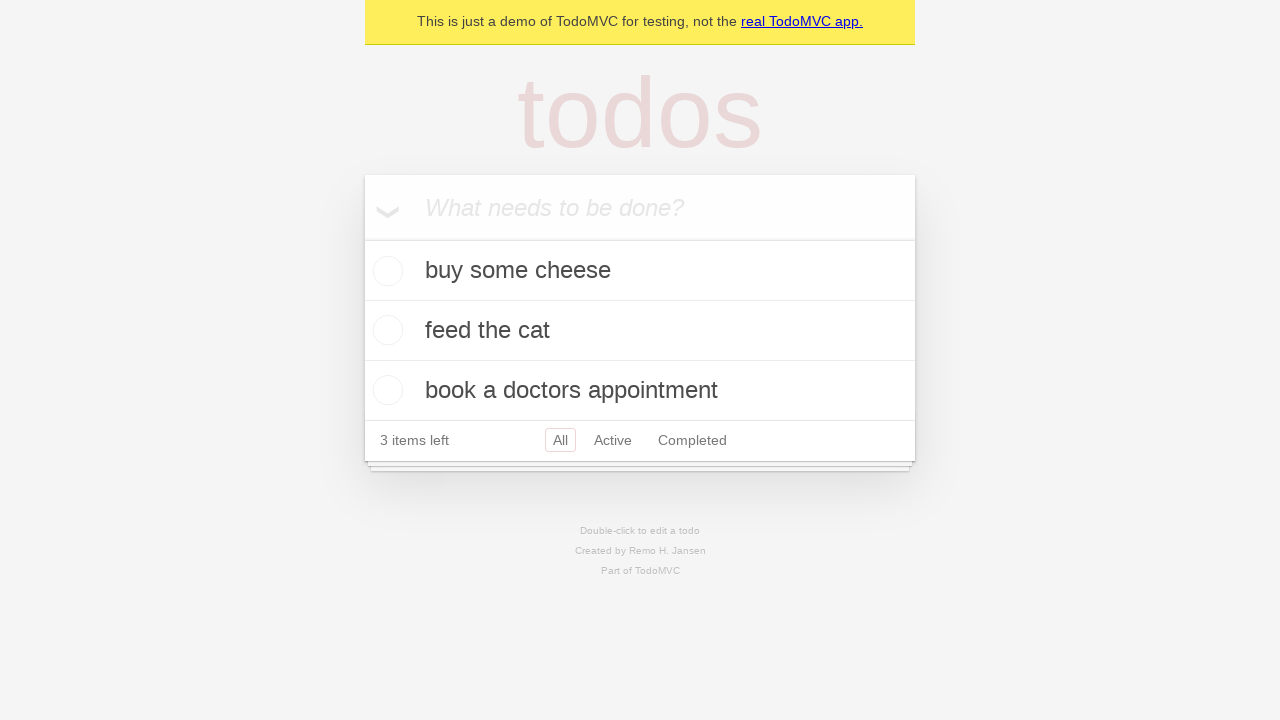

Checked the first todo item as completed at (385, 271) on .todo-list li .toggle >> nth=0
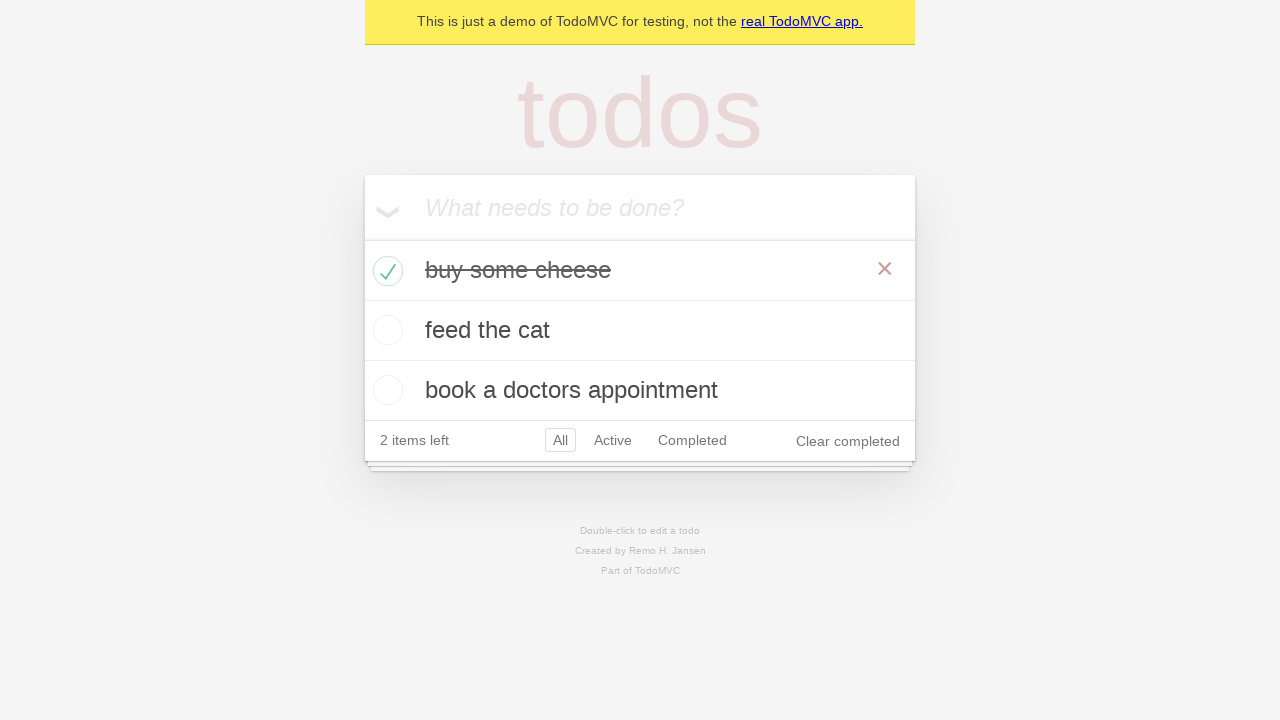

Clicked Clear completed button at (848, 441) on internal:role=button[name="Clear completed"i]
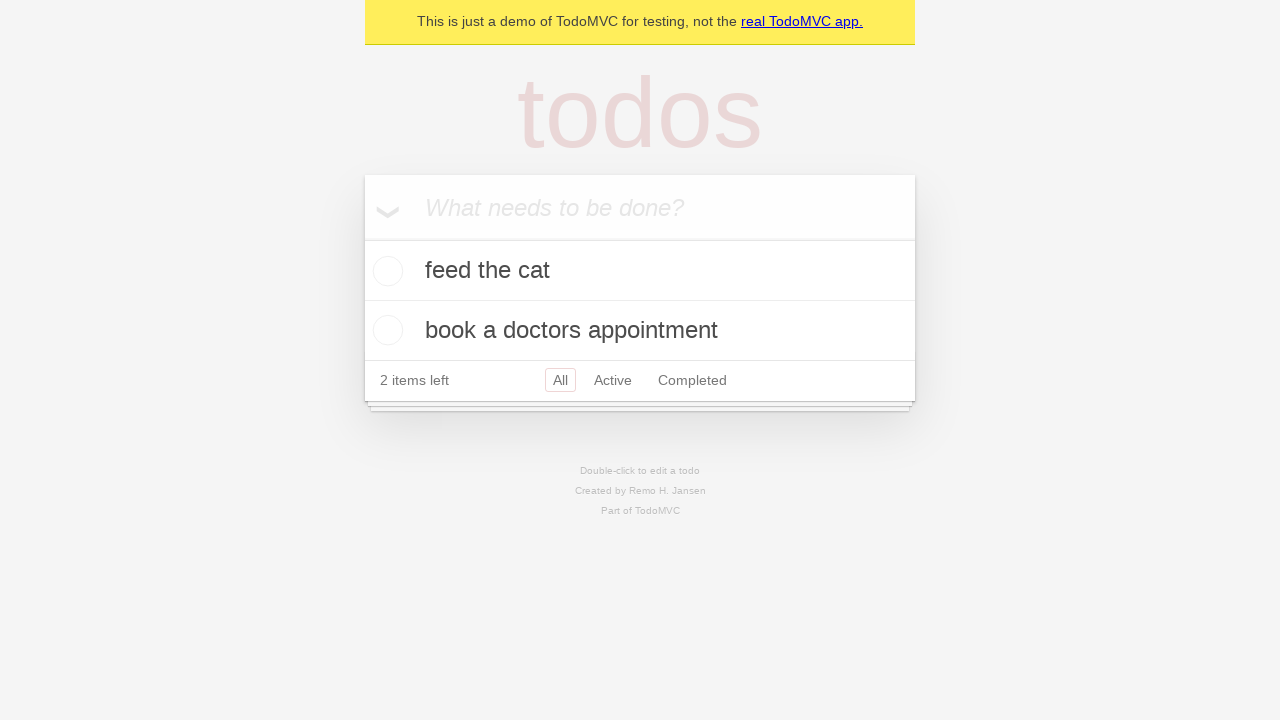

Verified that Clear completed button is now hidden
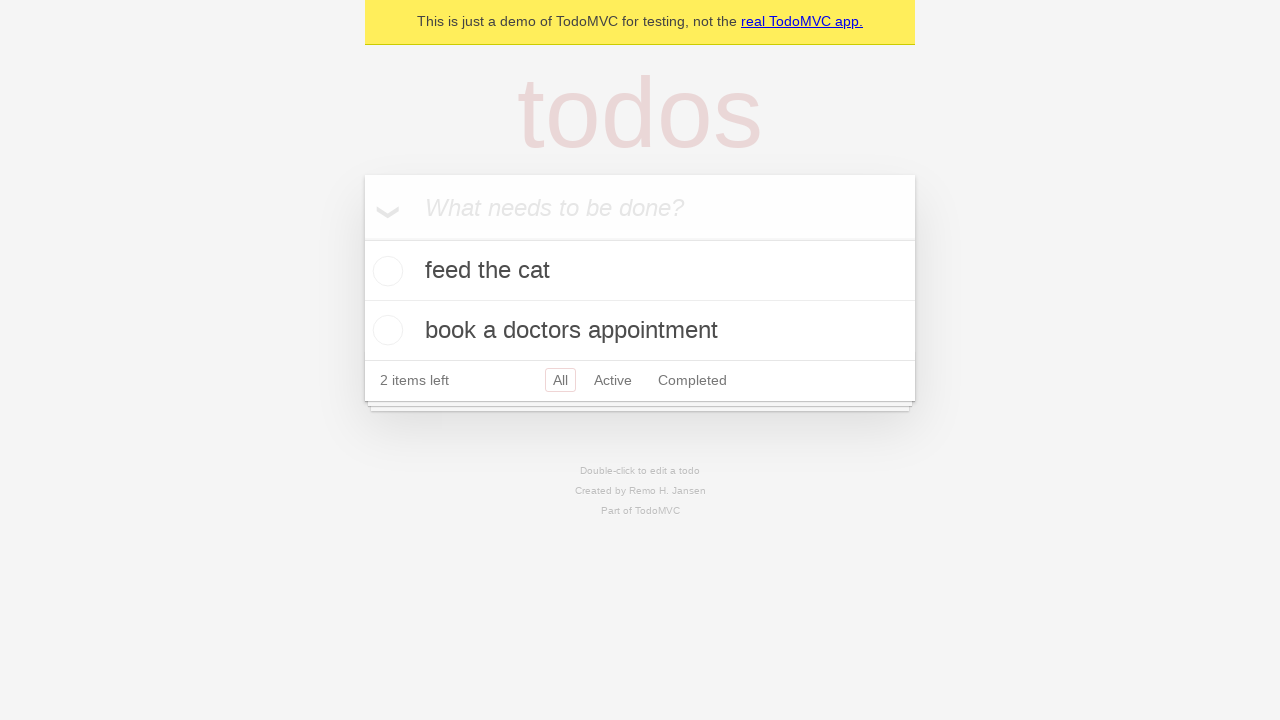

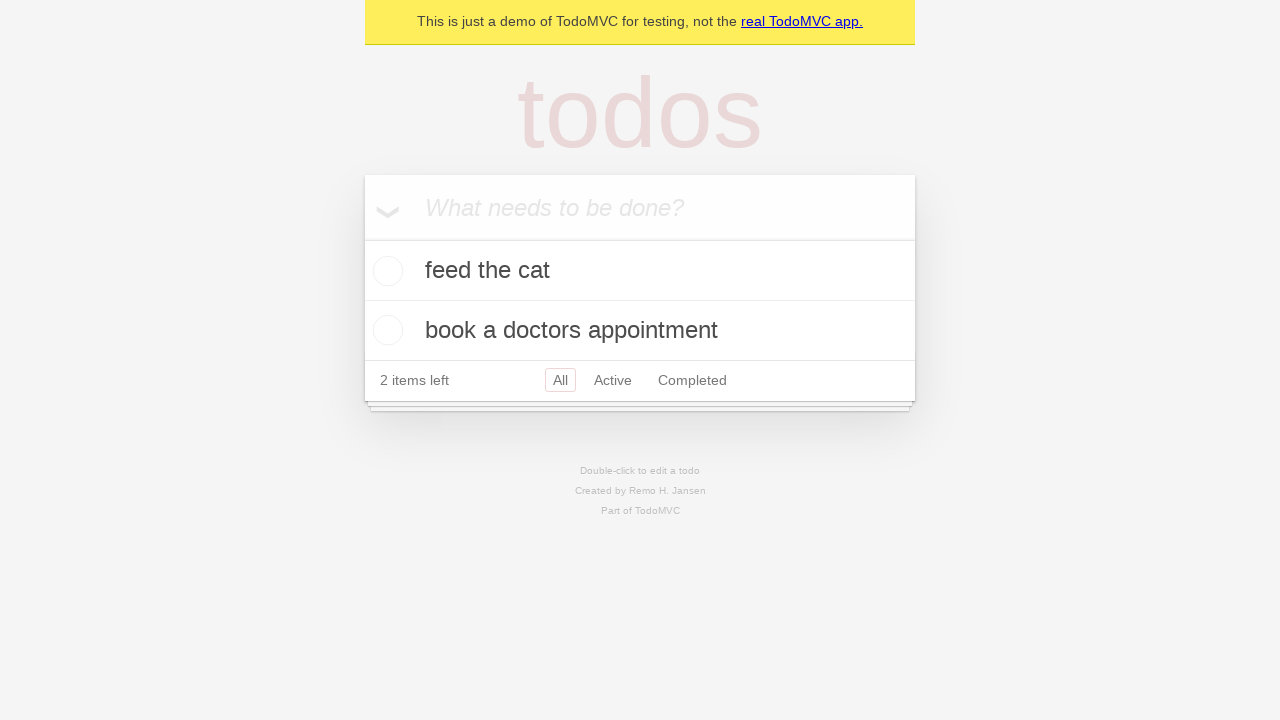